Tests a form filling workflow by clicking a partial link text, then filling out a multi-field form with personal information (first name, last name, city, country) and submitting it.

Starting URL: http://suninjuly.github.io/find_link_text

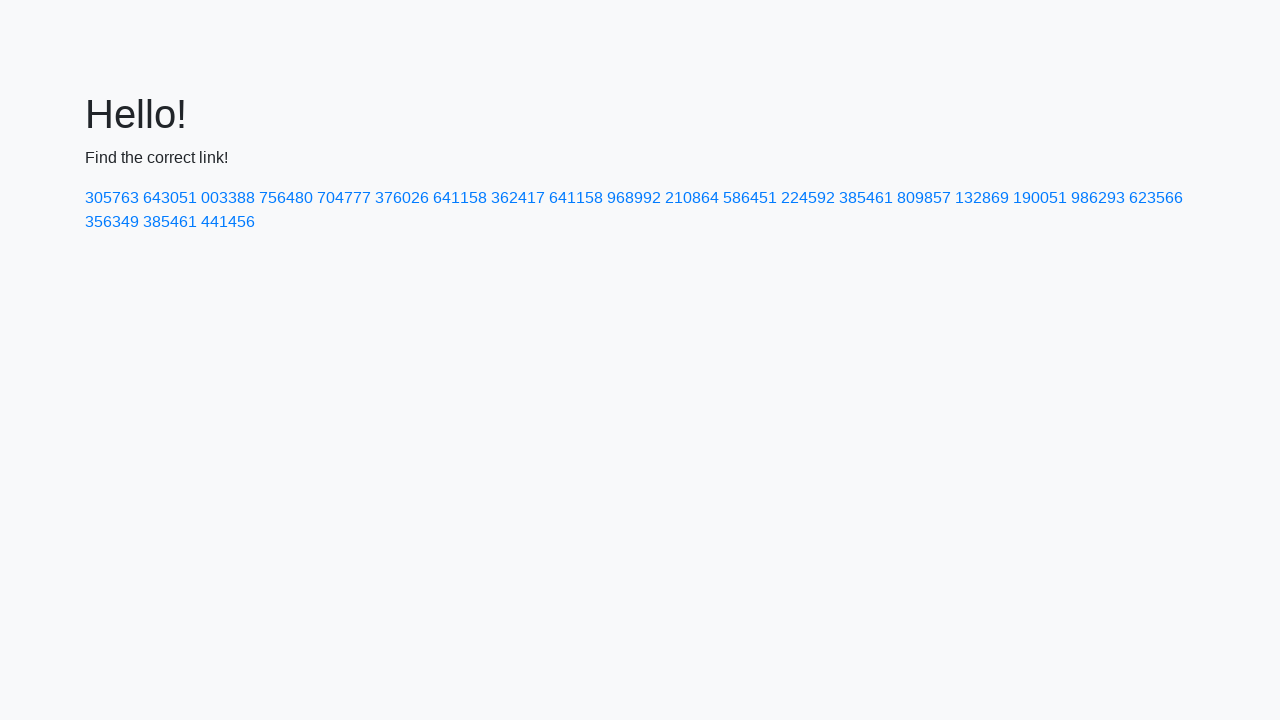

Clicked link containing partial text '224592' at (808, 198) on a:has-text('224592')
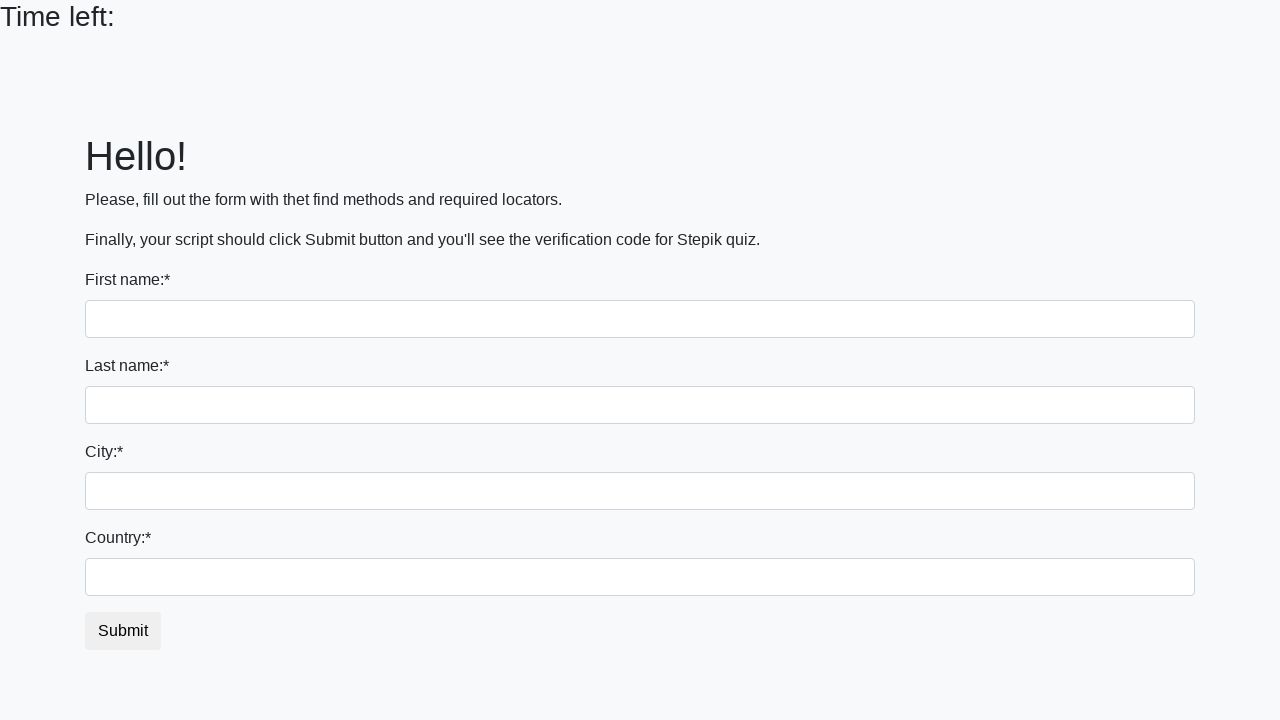

Filled first name field with 'Ivan' on input
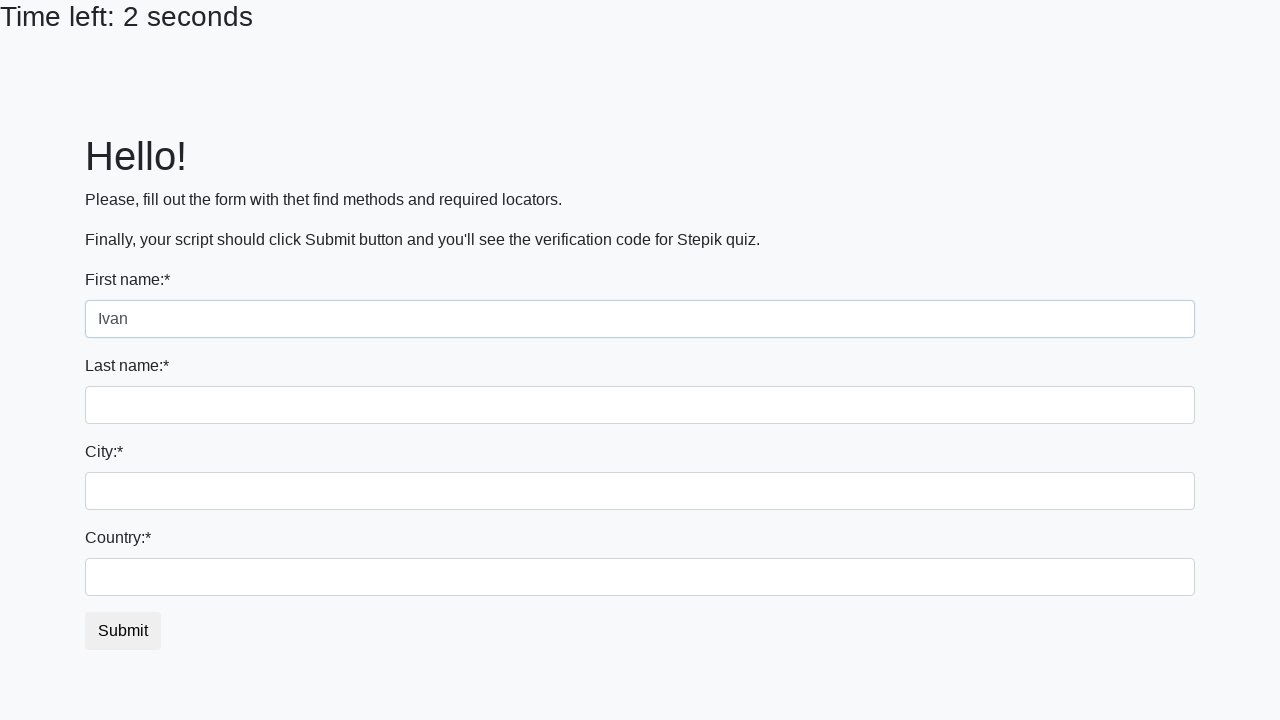

Filled last name field with 'Petrov' on input[name='last_name']
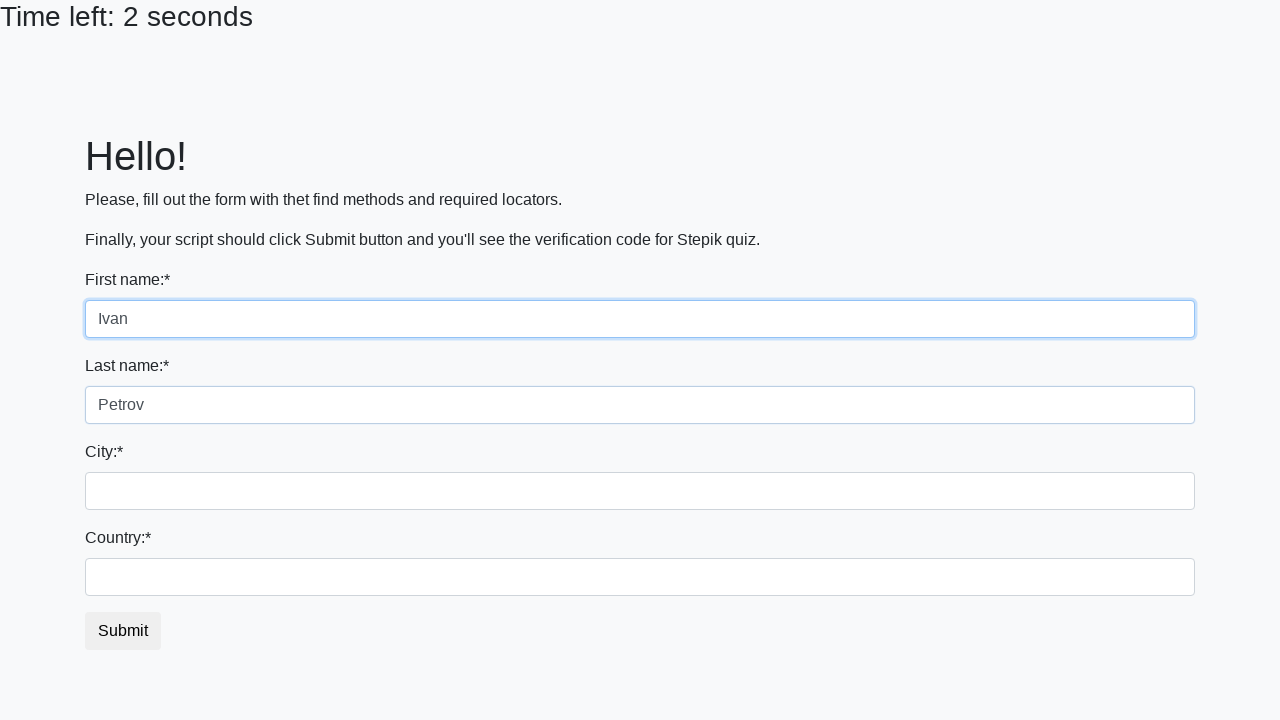

Filled city field with 'Smolensk' on .city
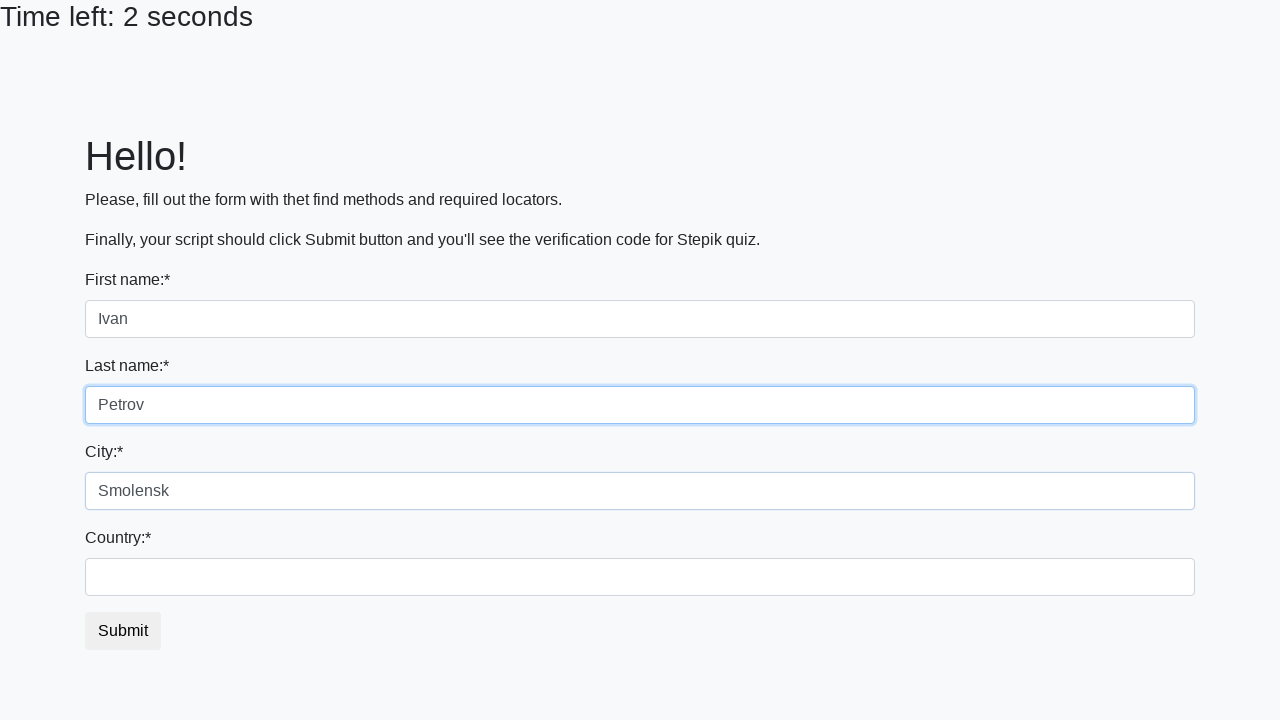

Filled country field with 'Russia' on #country
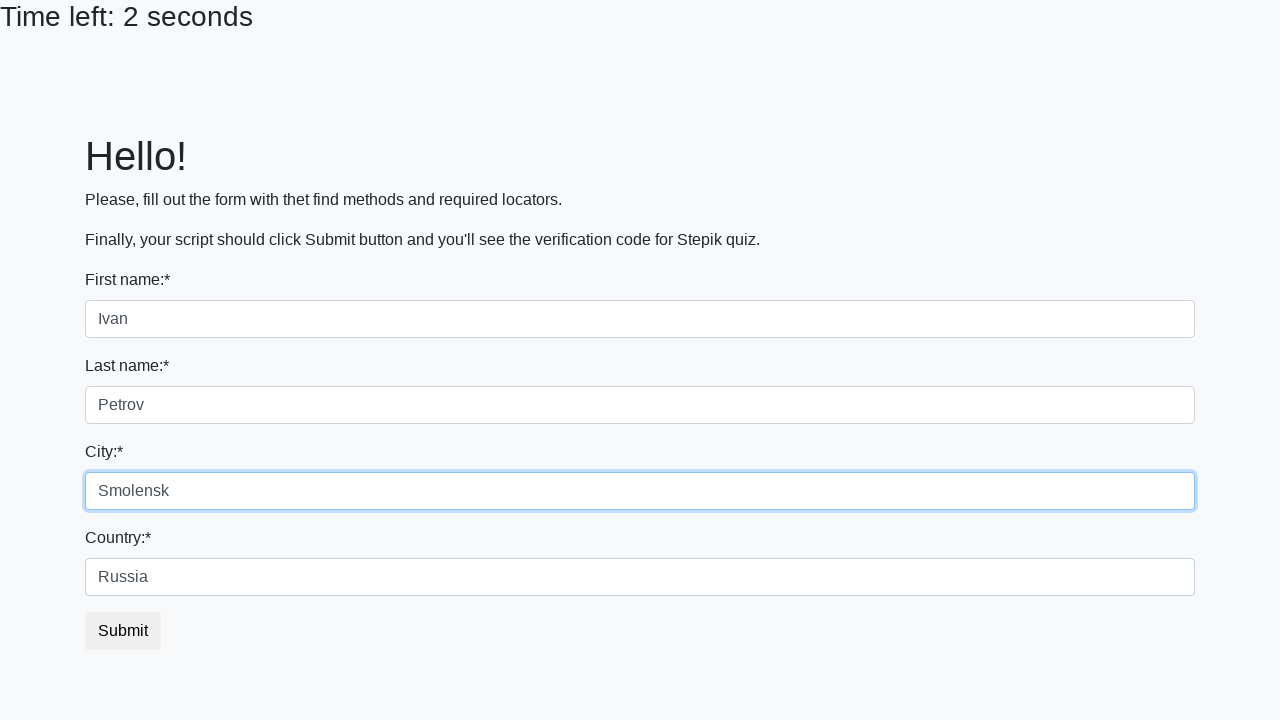

Clicked submit button to submit form at (123, 631) on button.btn
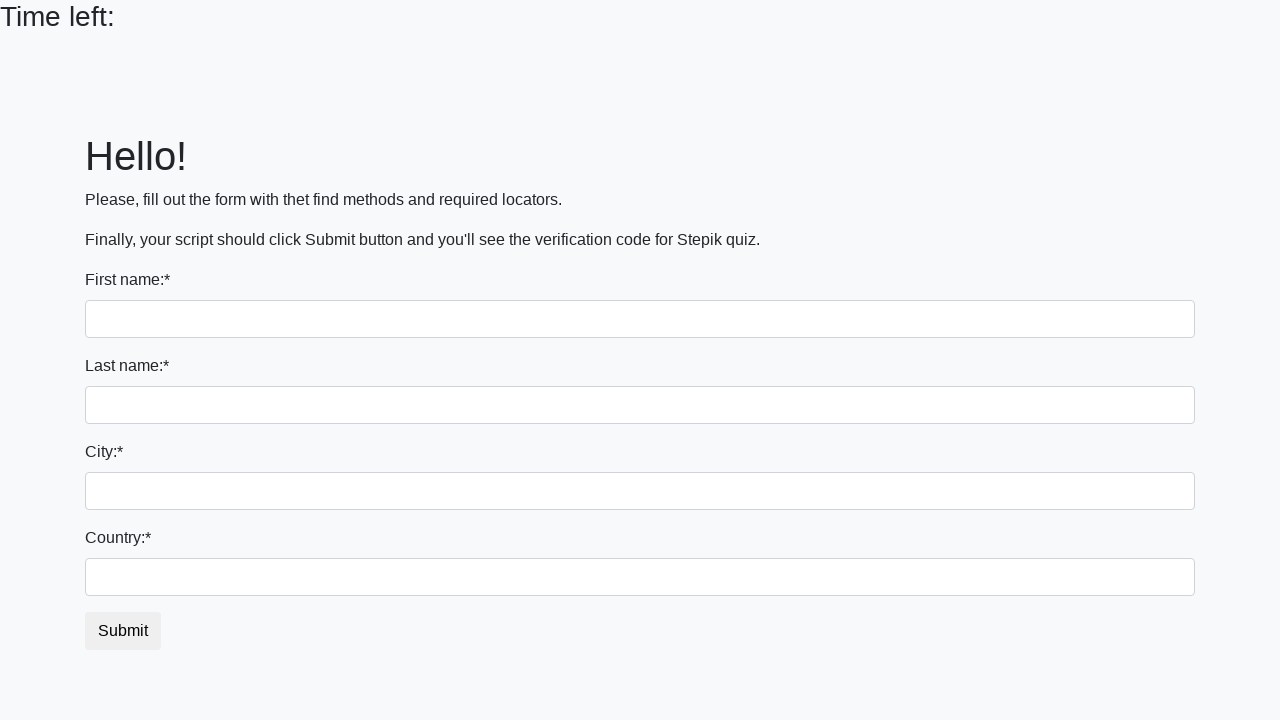

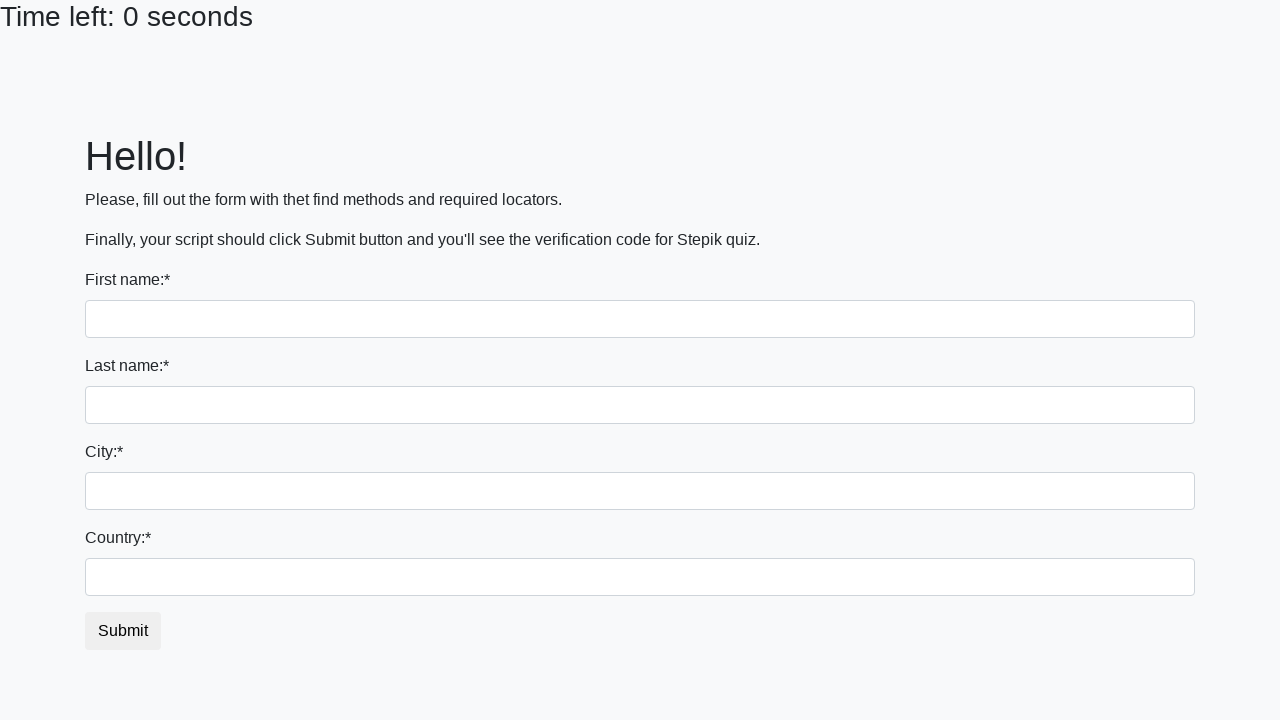